Tests that an input field can be cleared and verified to contain an empty string

Starting URL: http://knockoutjs.com/examples/controlTypes.html

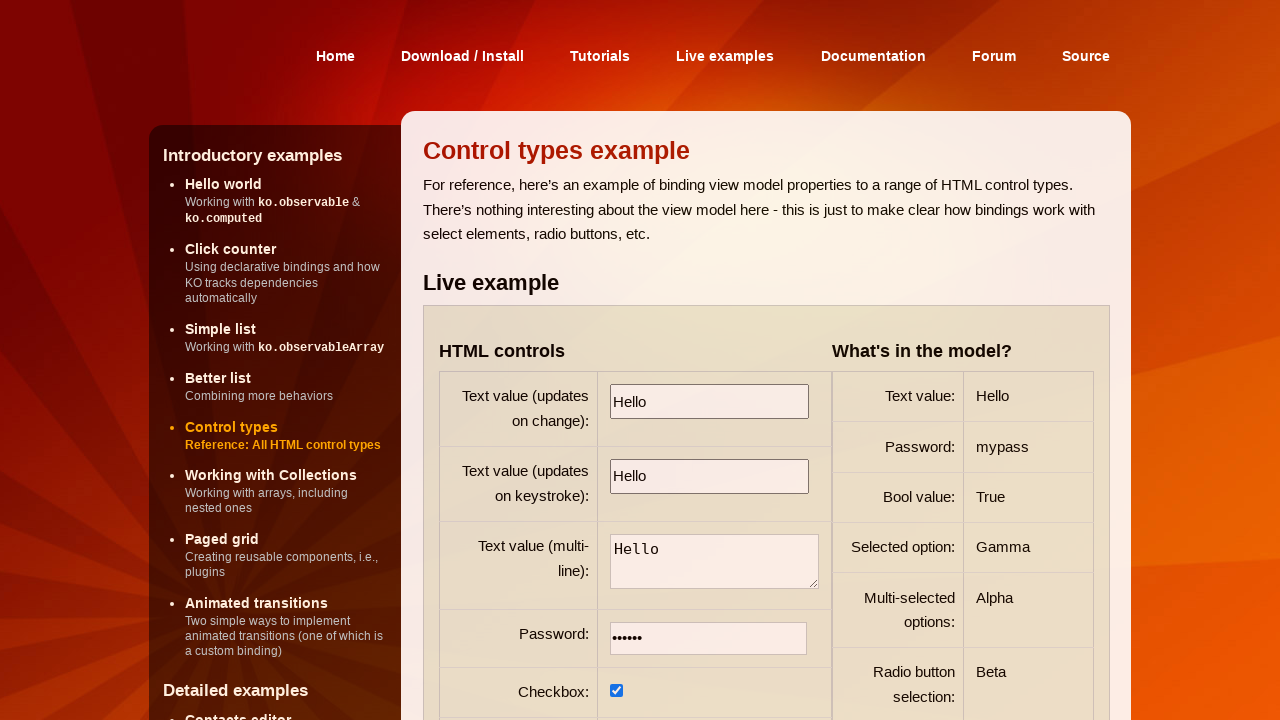

Cleared the first input field by filling with empty string on input >> nth=0
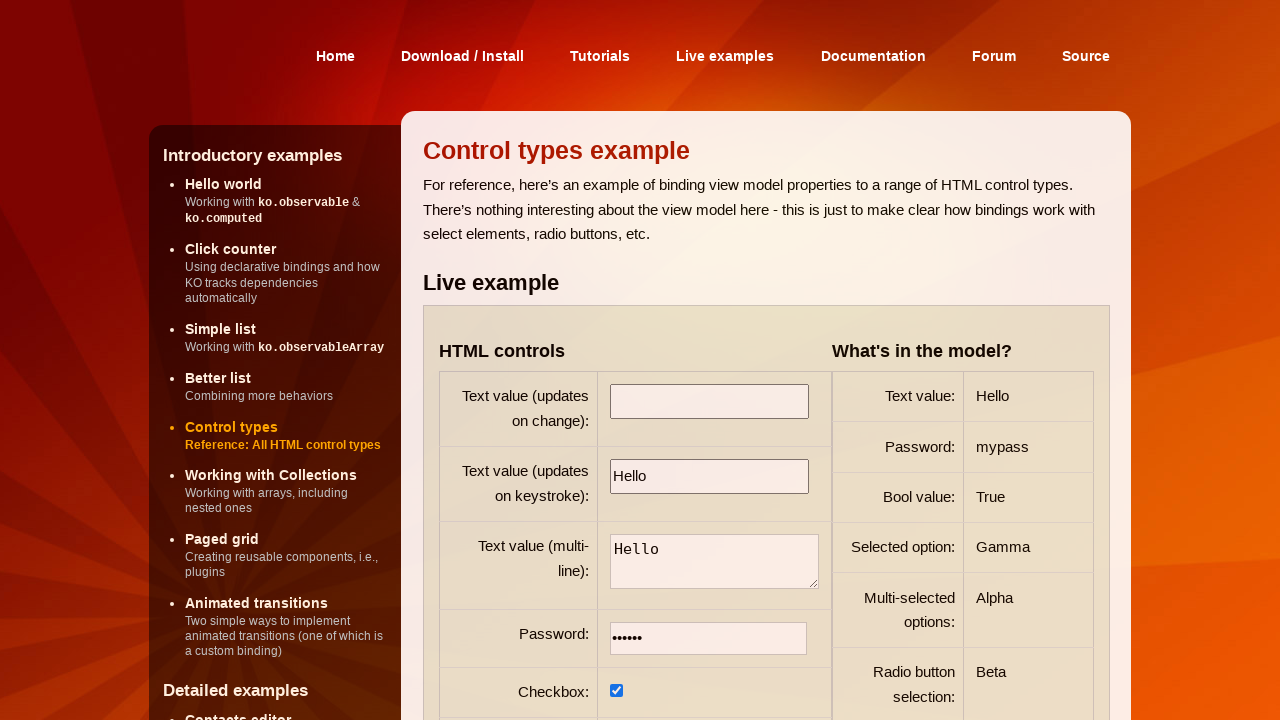

Verified that the first input field contains an empty string
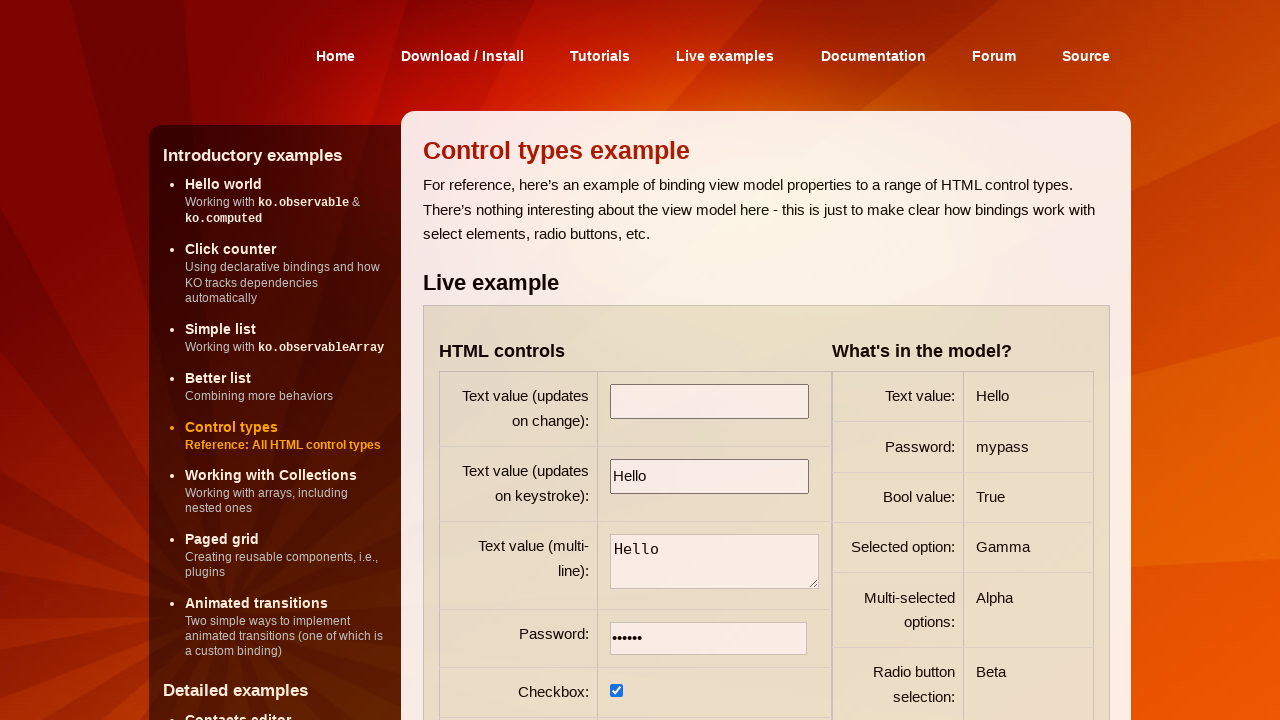

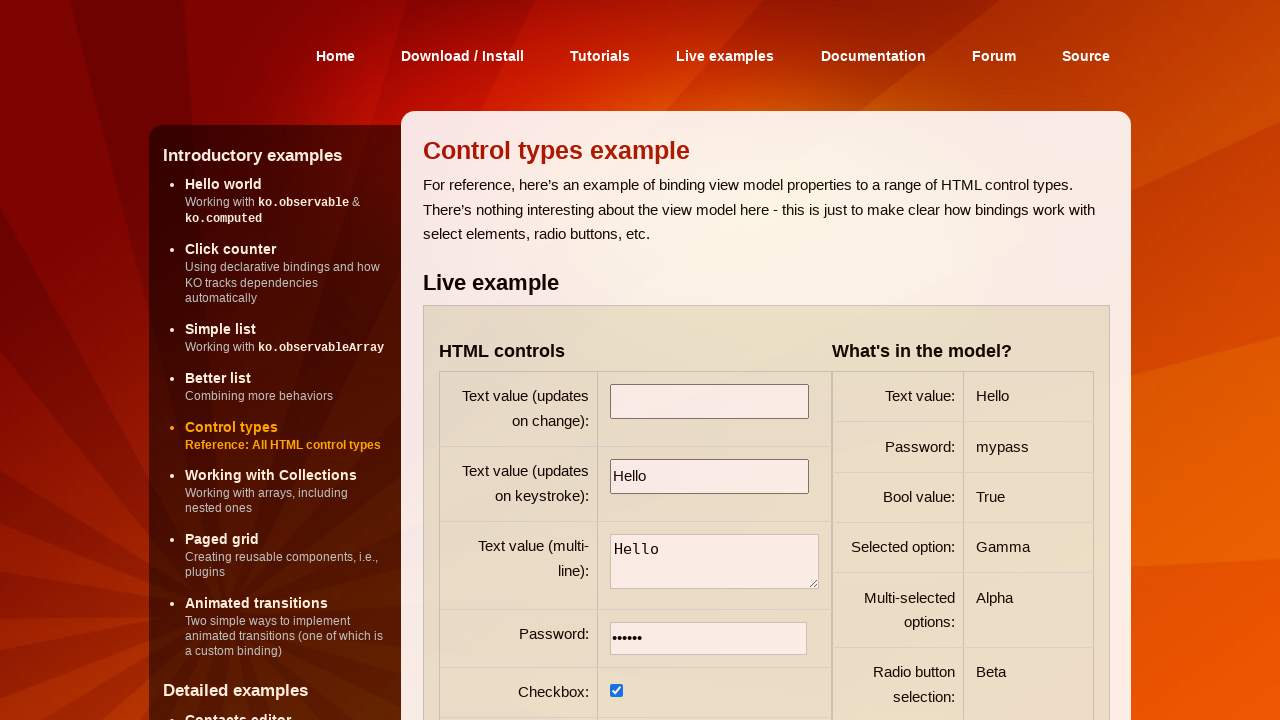